Tests alert handling functionality by clicking a button that generates an alert and then accepting it

Starting URL: https://artoftesting.com/sampleSiteForSelenium

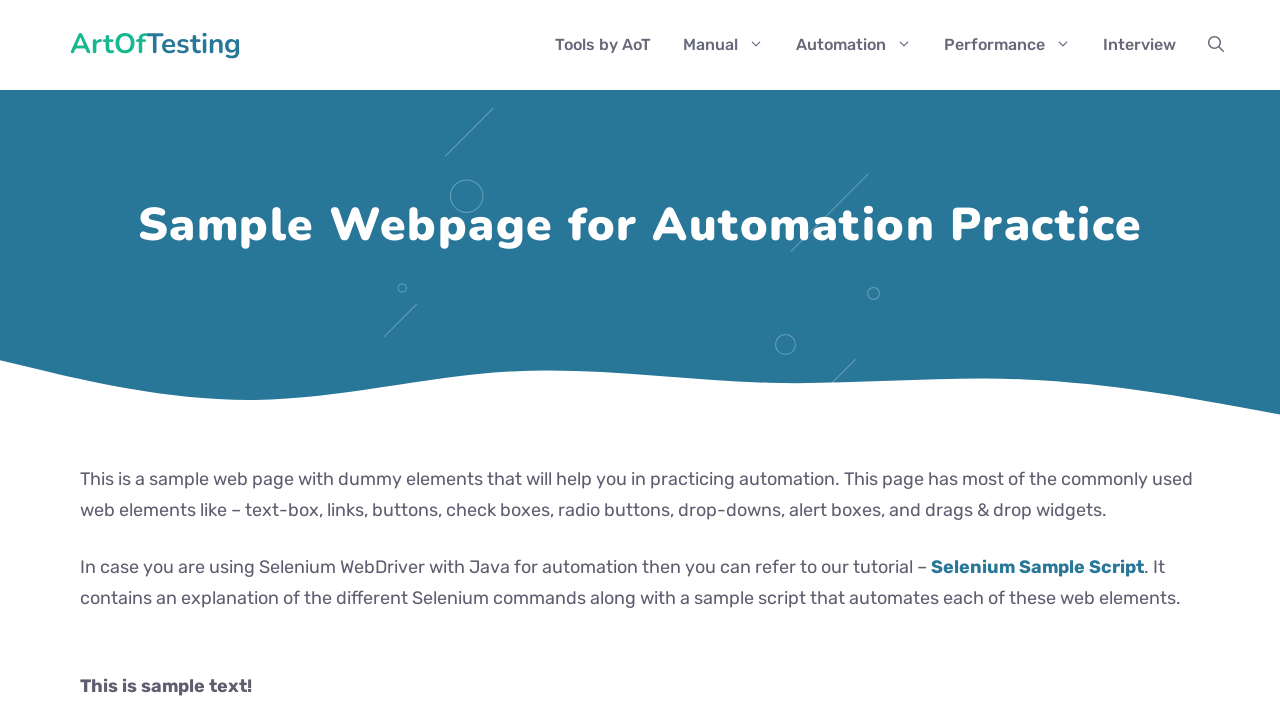

Clicked 'Generate Alert Box' button at (180, 361) on xpath=//button[.='Generate Alert Box']
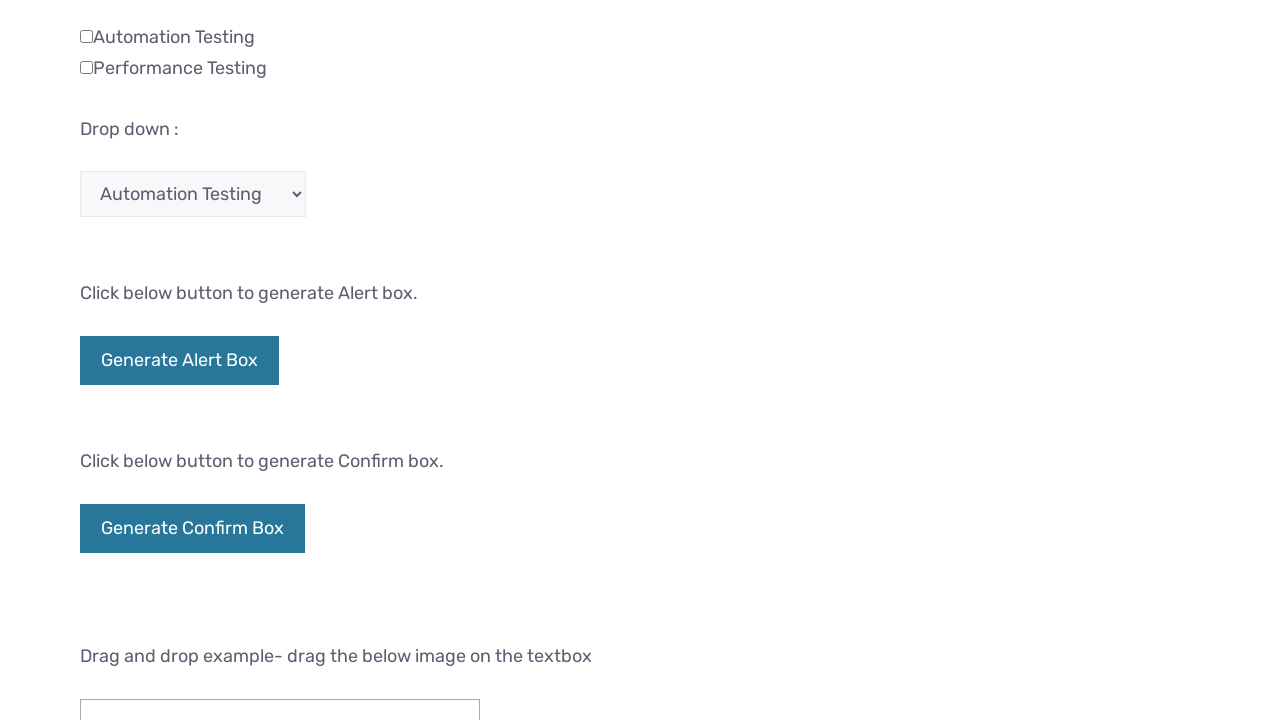

Set up dialog handler to accept alerts
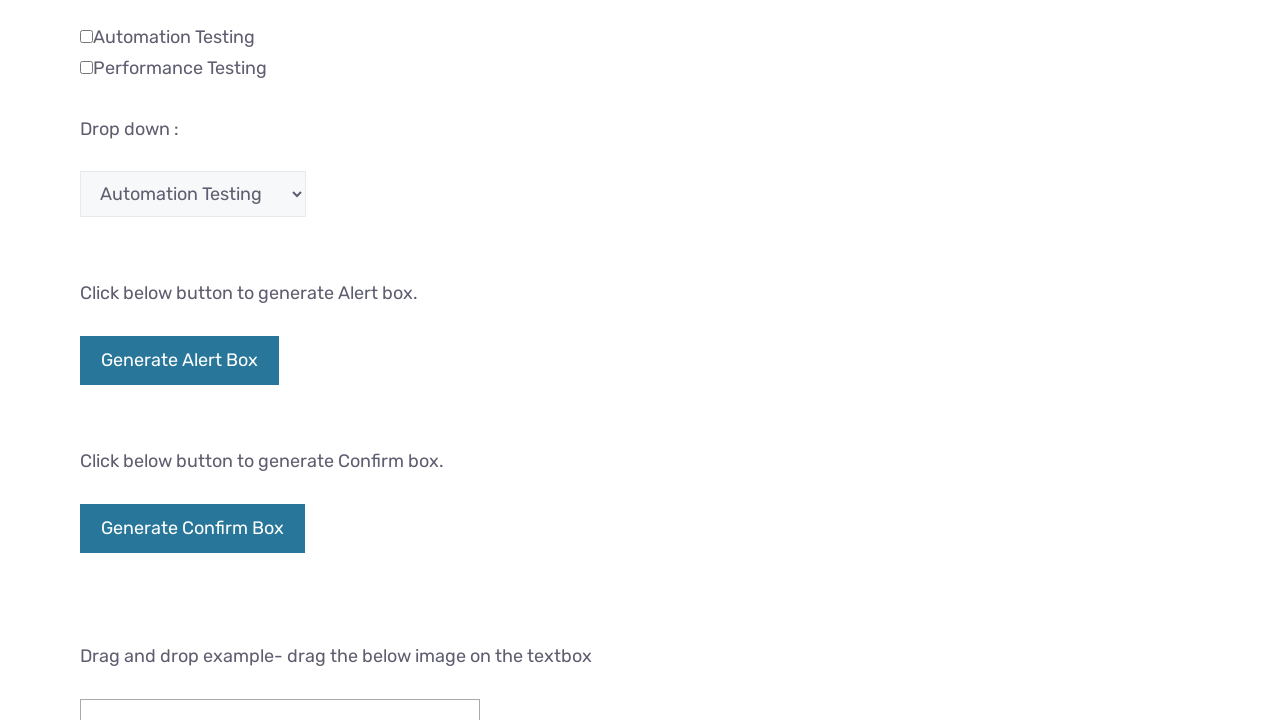

Scrolled down the page by 1000 pixels
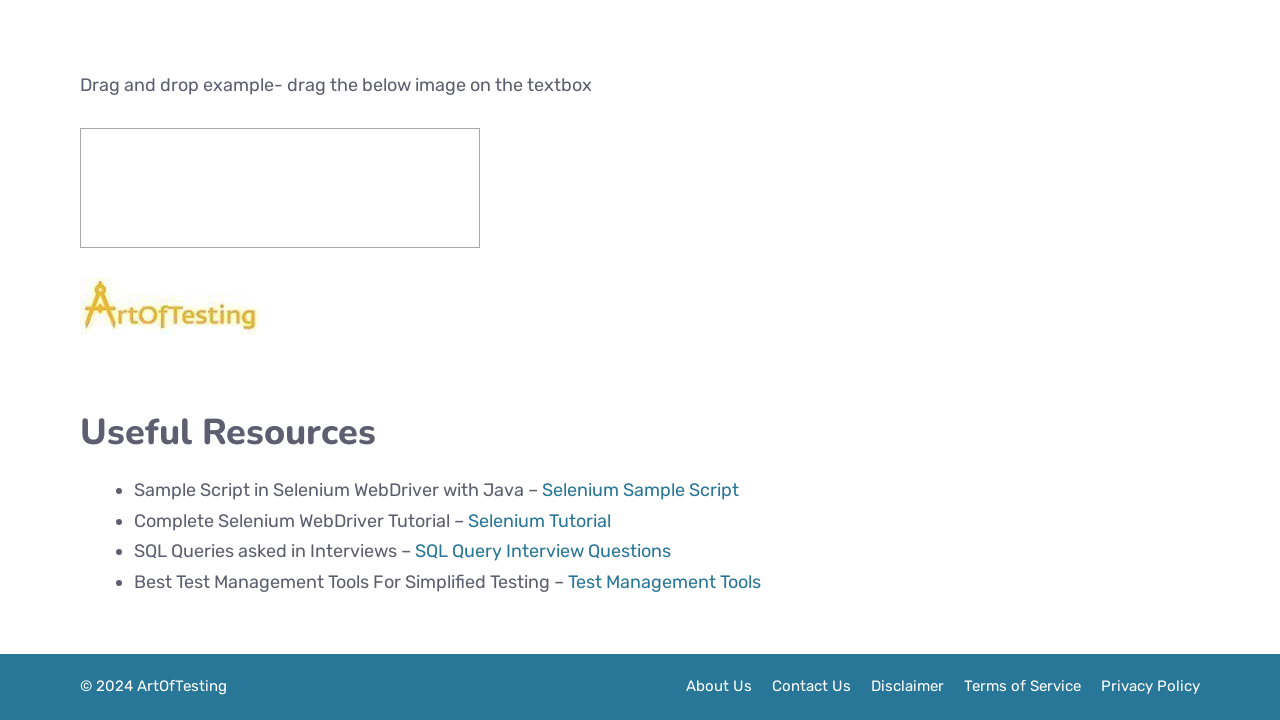

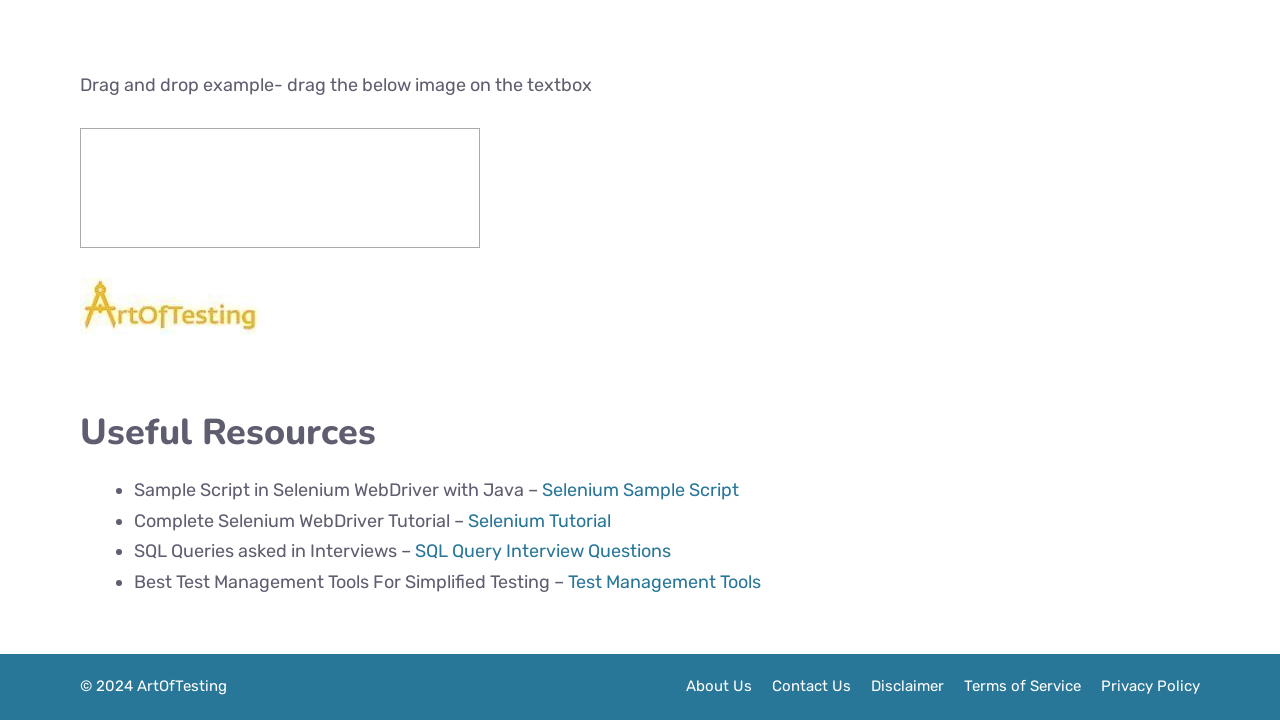